Tests a demo form by filling an email field, clicking a button, selecting a skill from a dropdown, selecting a radio button for gender, and checking a checkbox for hobbies

Starting URL: https://demo.automationtesting.in/

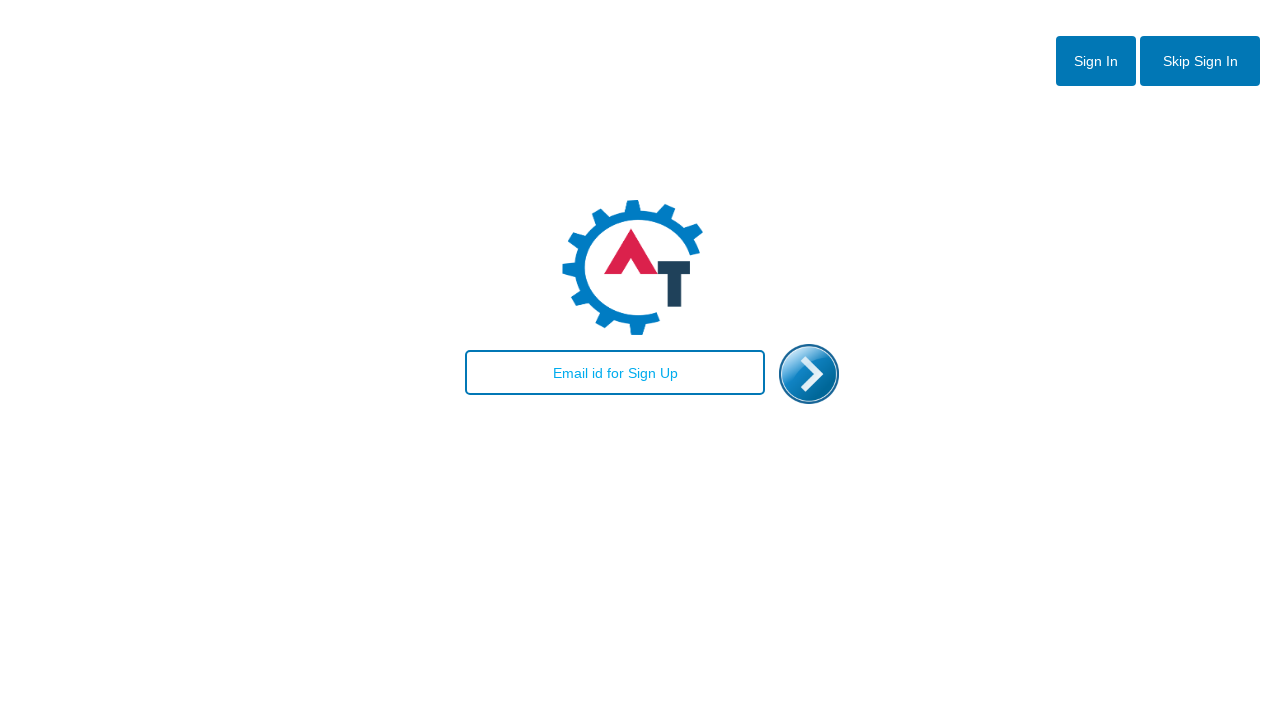

Email textbox loaded
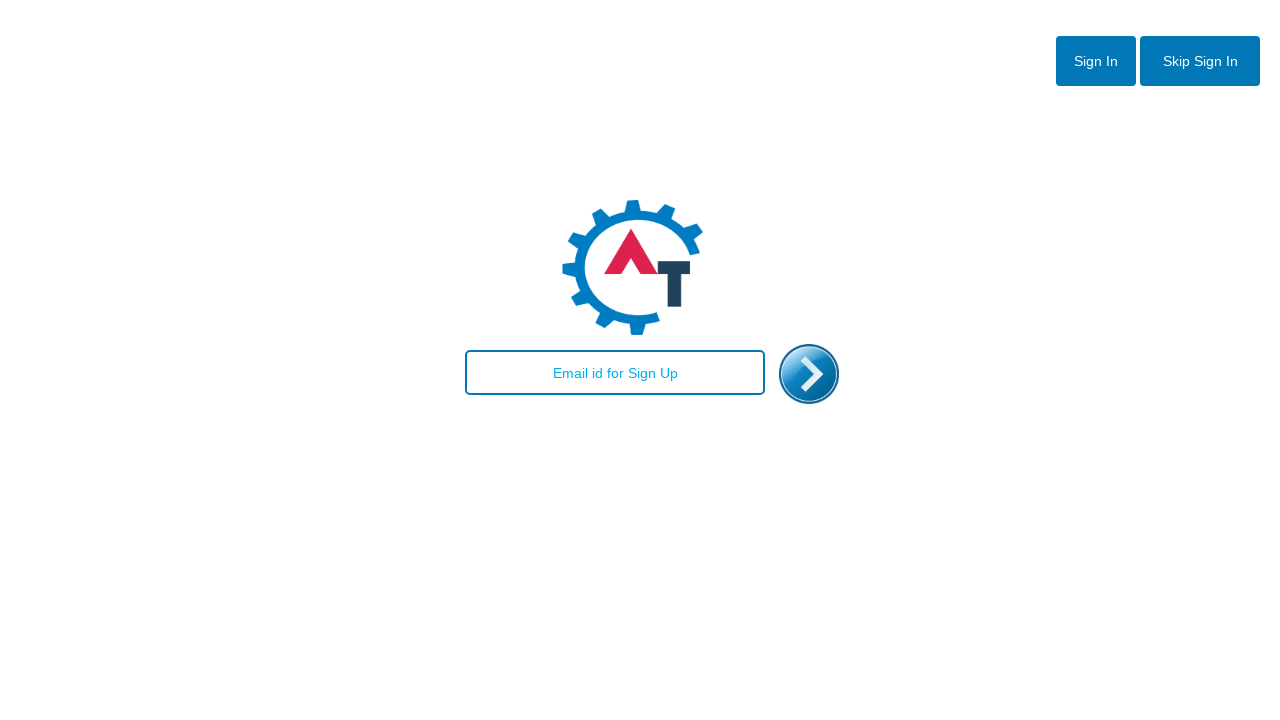

Filled email field with 'testuser2024@gmail.com'
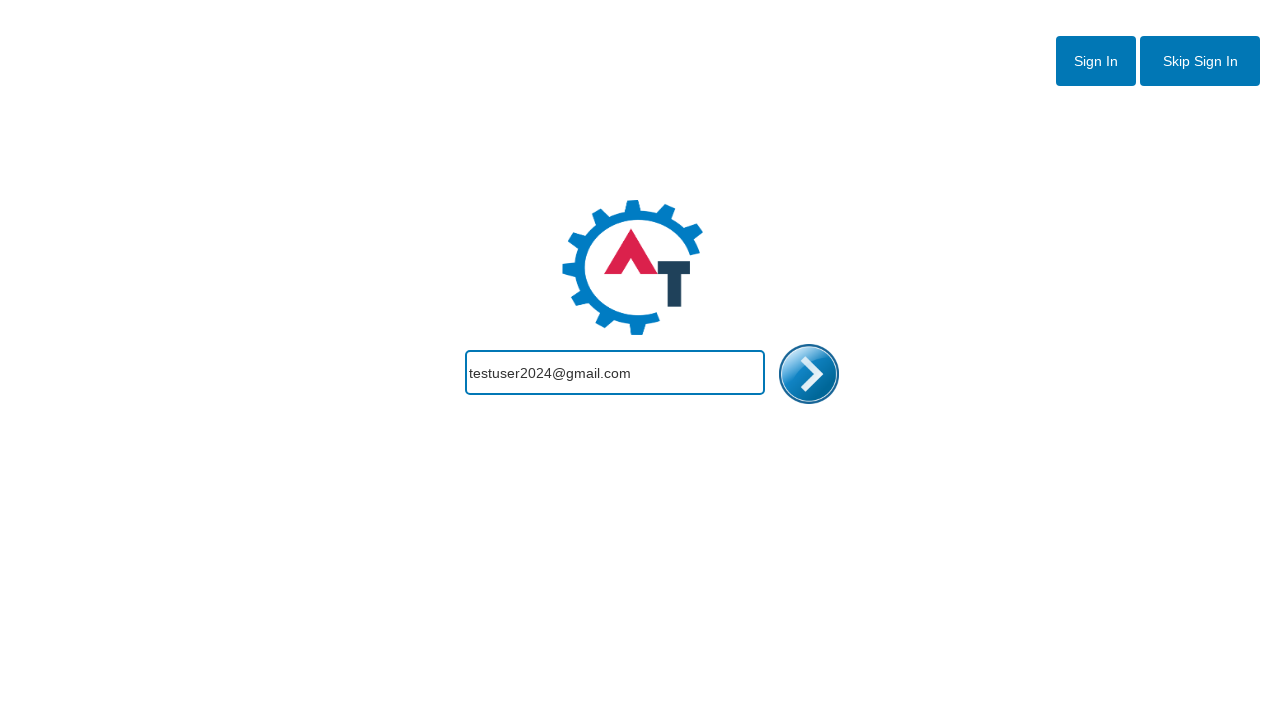

Submit button loaded
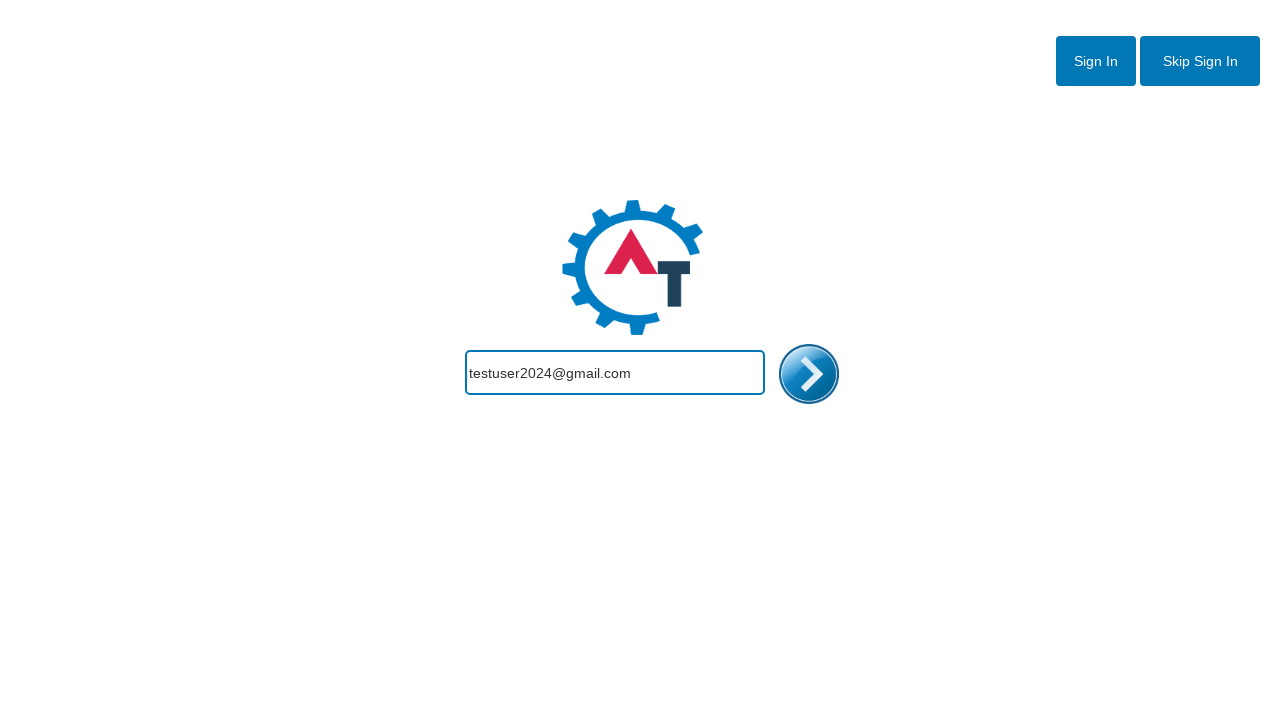

Clicked submit button
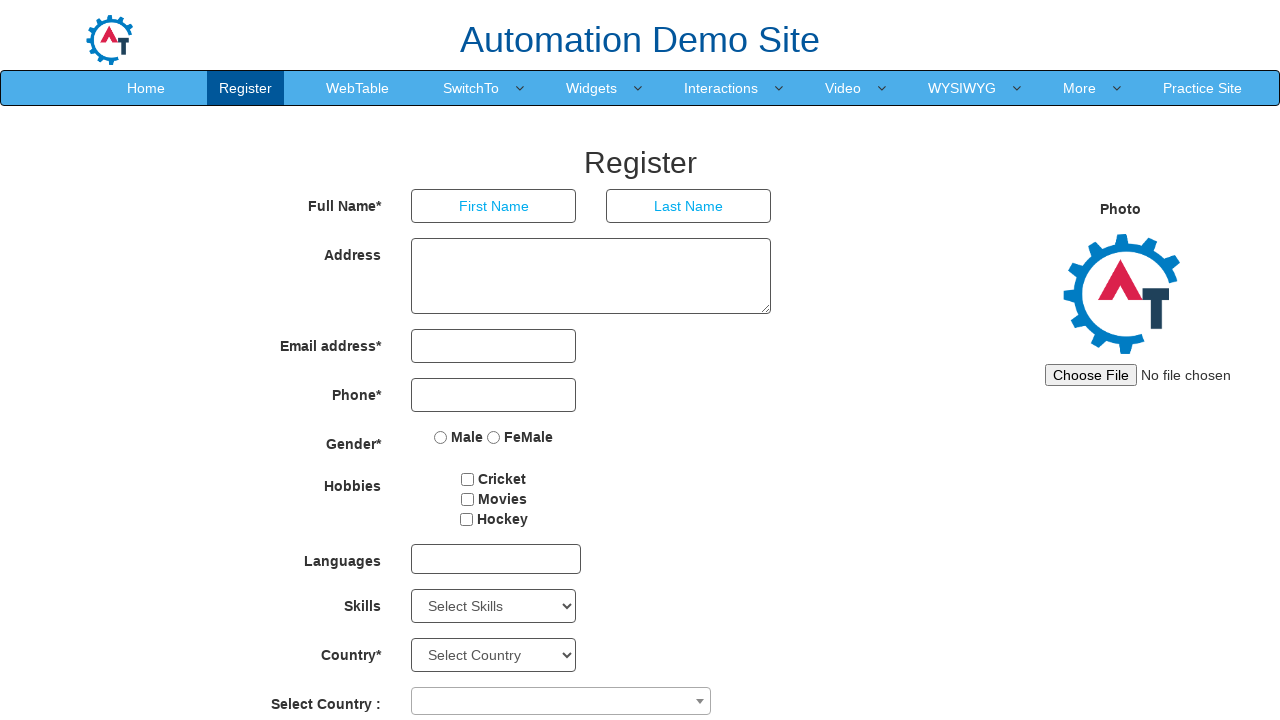

Selected 'Android' from Skills dropdown on //select[@id="Skills"]
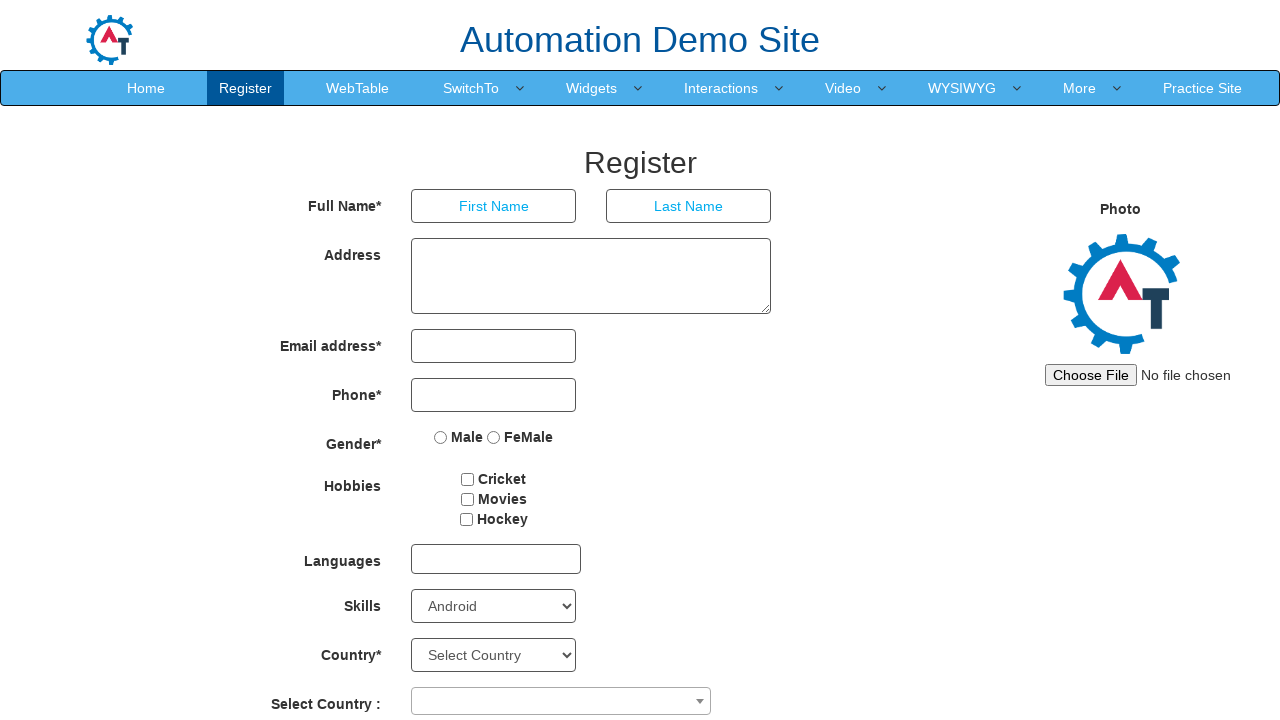

Located Male radio button
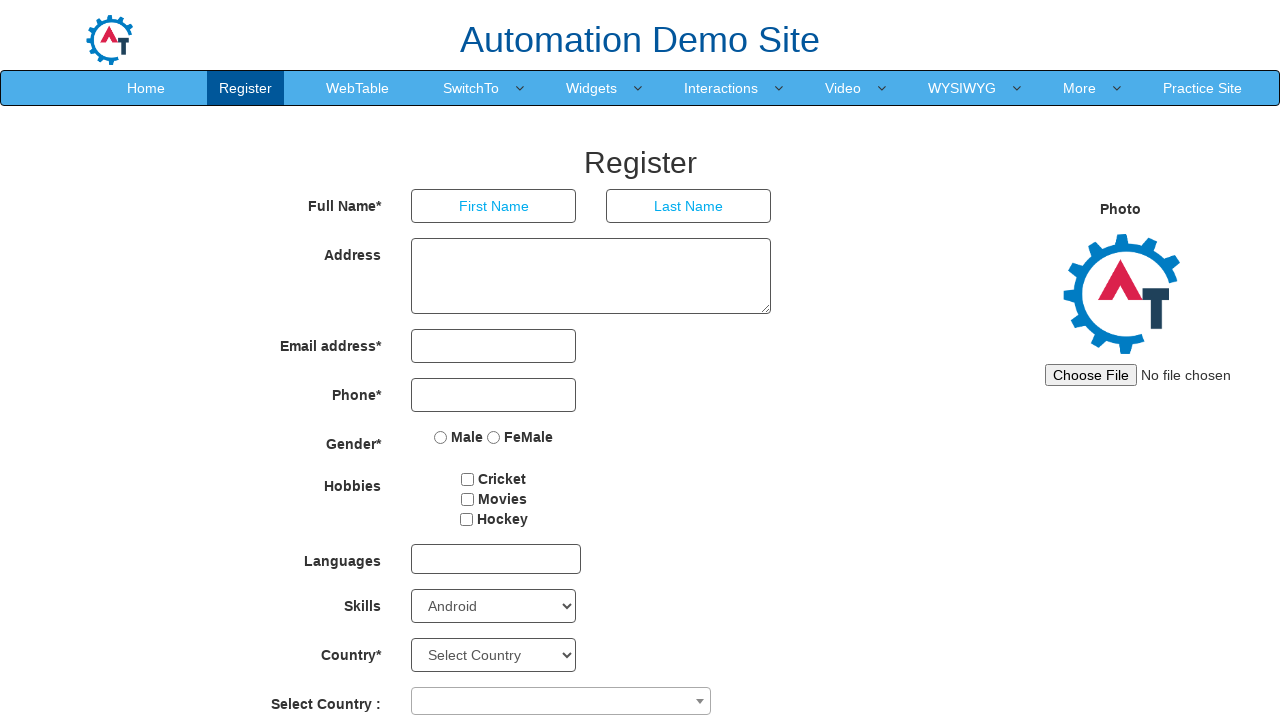

Selected Male radio button for gender
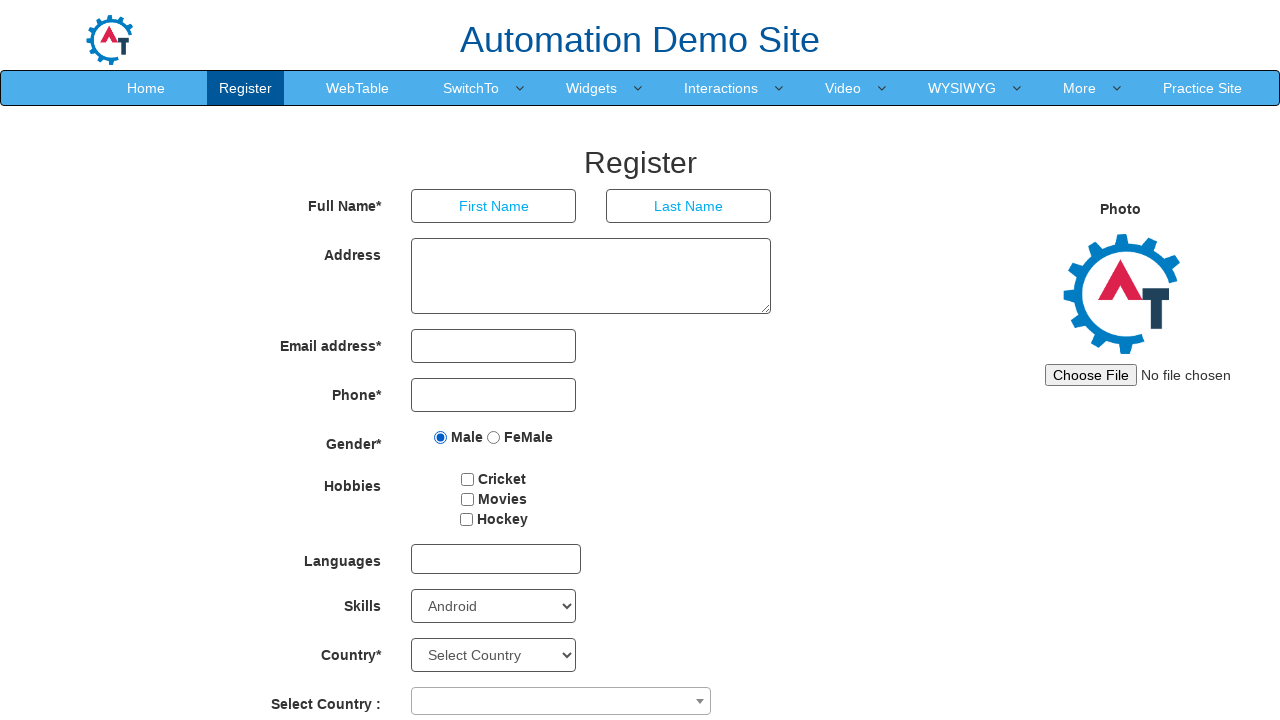

Located Movies checkbox
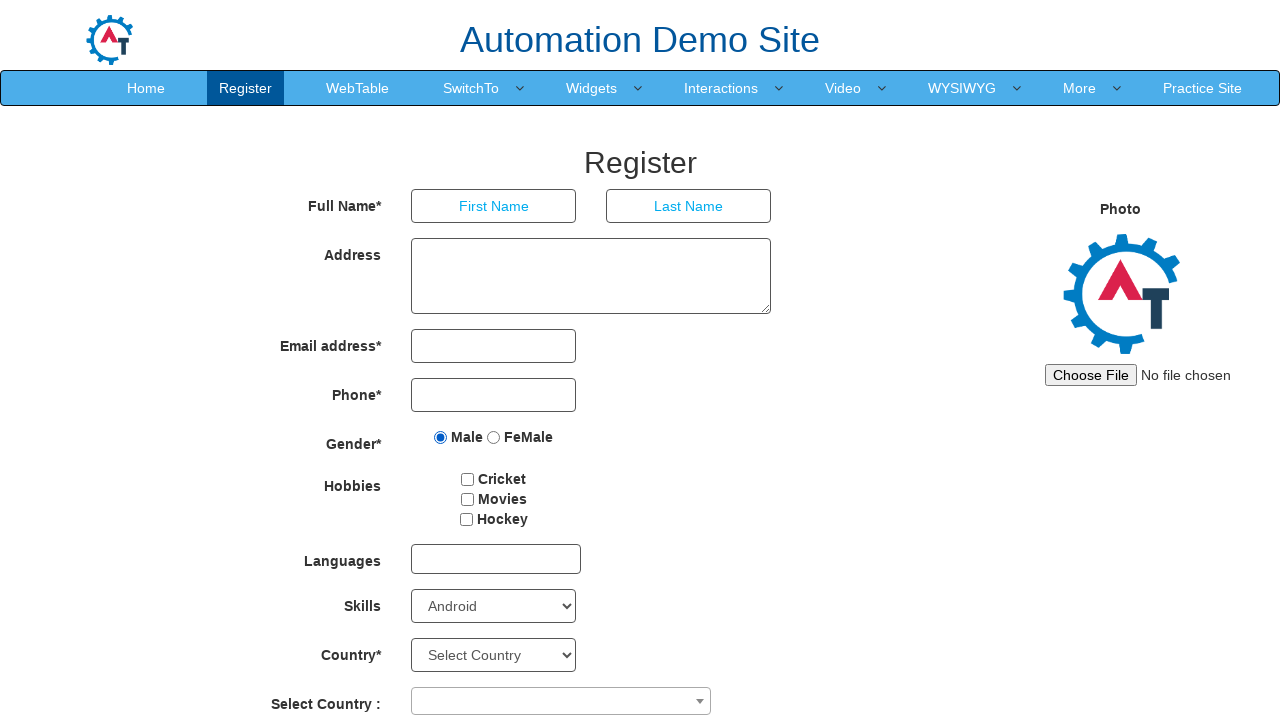

Checked Movies checkbox for hobbies
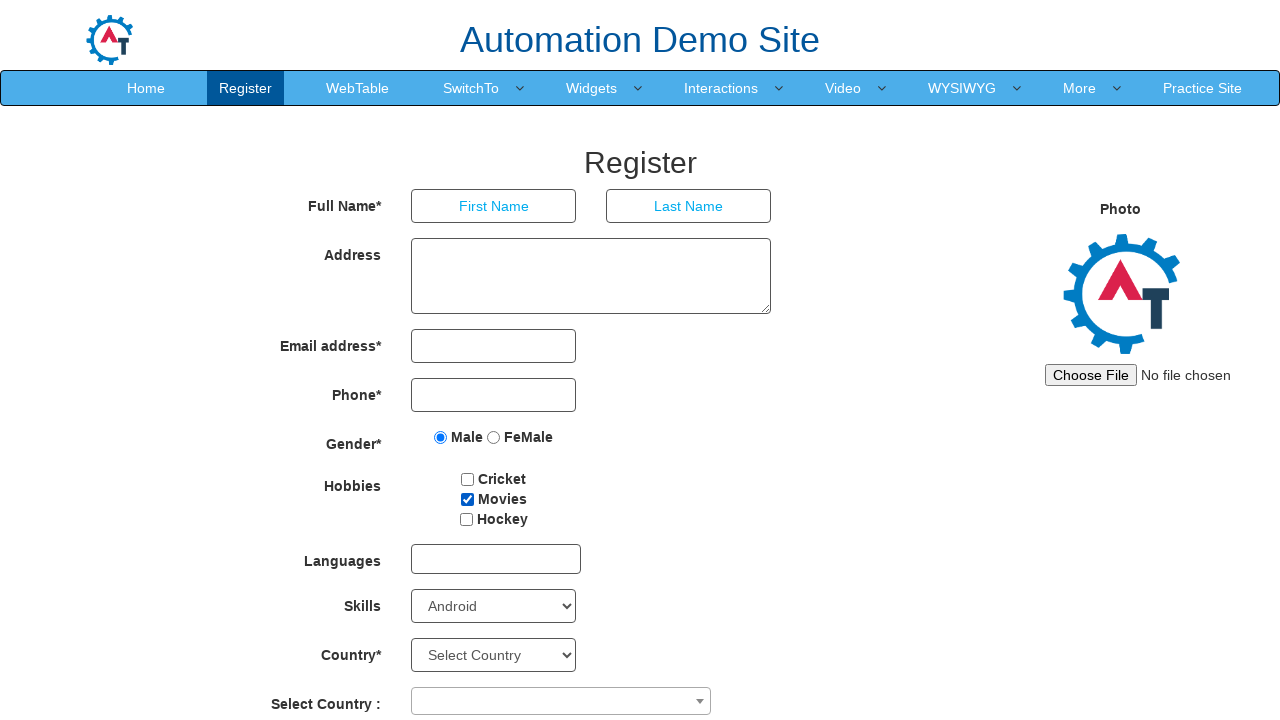

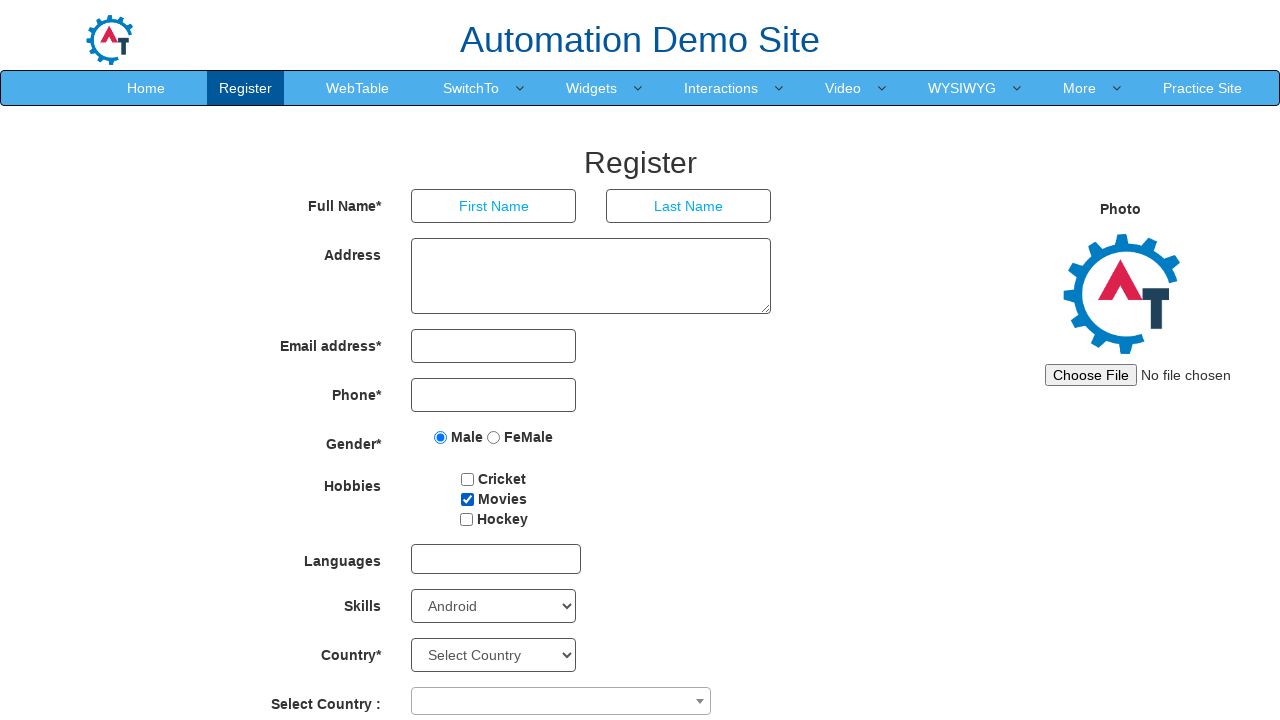